Tests that clicking the dues column header in table 2 (with helpful CSS class markup) sorts the table in ascending order

Starting URL: http://the-internet.herokuapp.com/tables

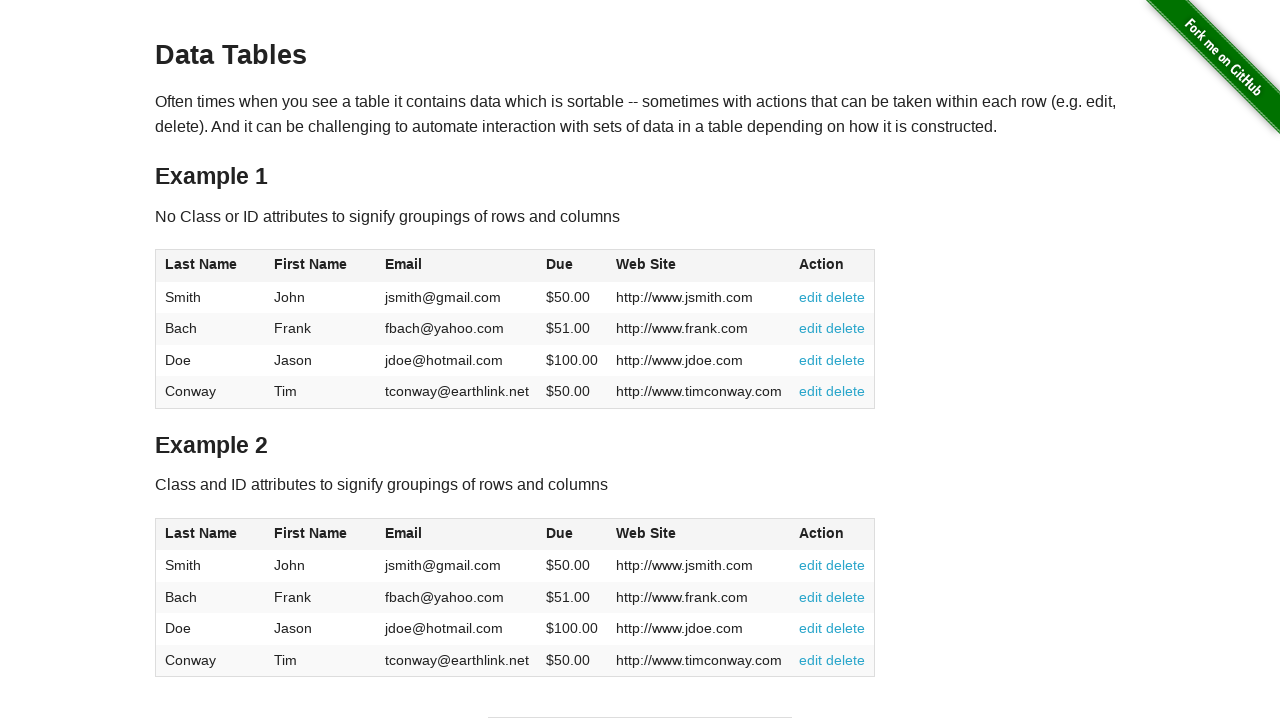

Clicked the dues column header in table 2 to sort at (560, 533) on #table2 thead .dues
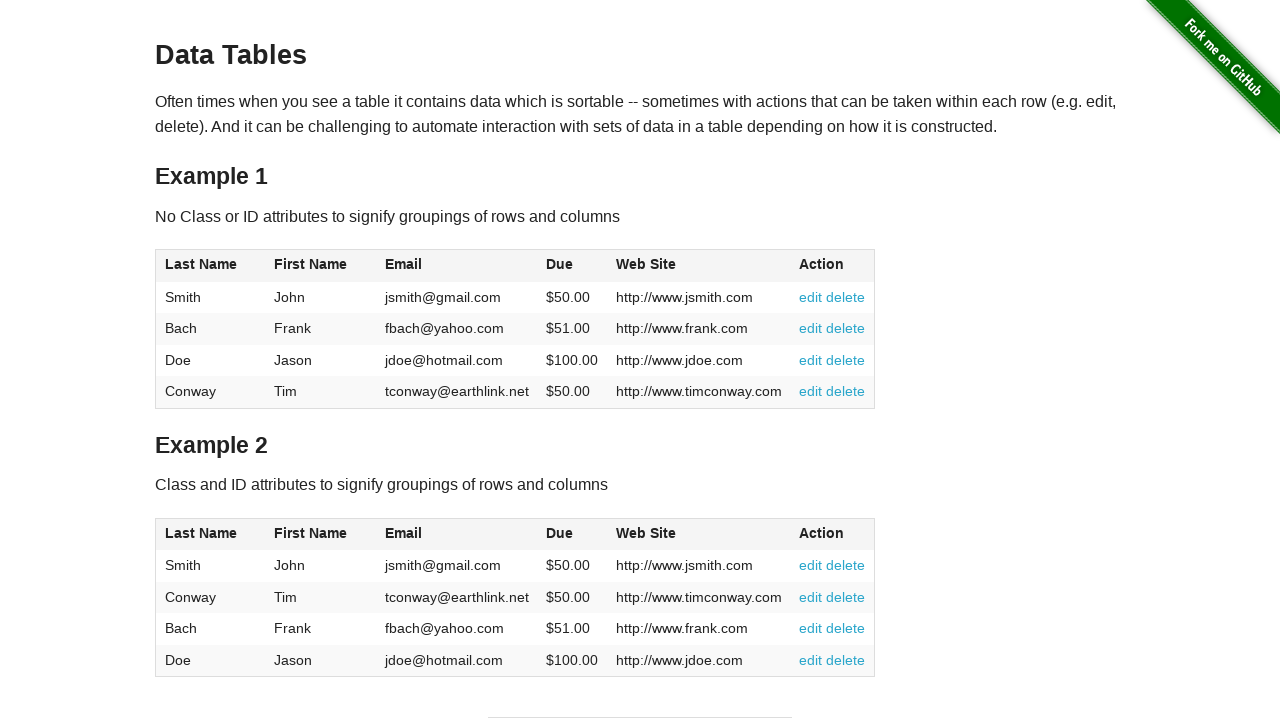

Table 2 sorted and dues column verified in ascending order
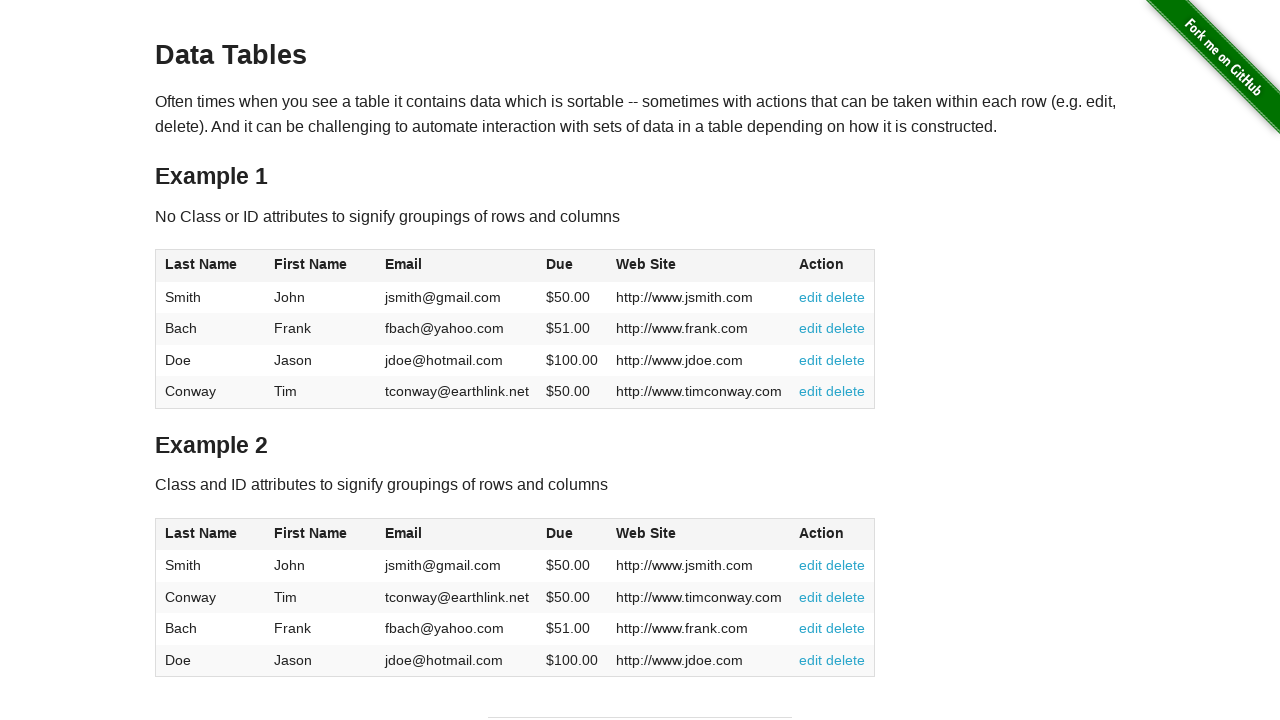

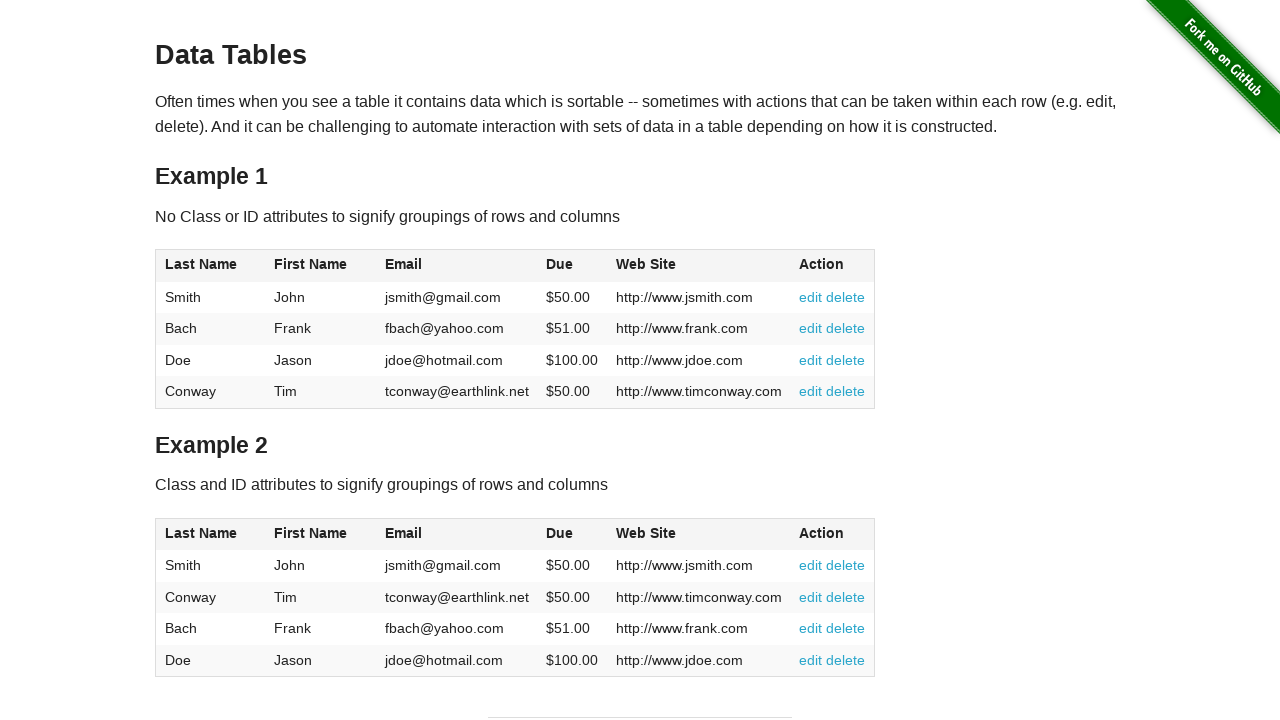